Fills out a NoobHunter clip submission form by entering a Twitch clip URL and a featured name, then submits the form and waits for confirmation.

Starting URL: http://bit.ly/NHClips

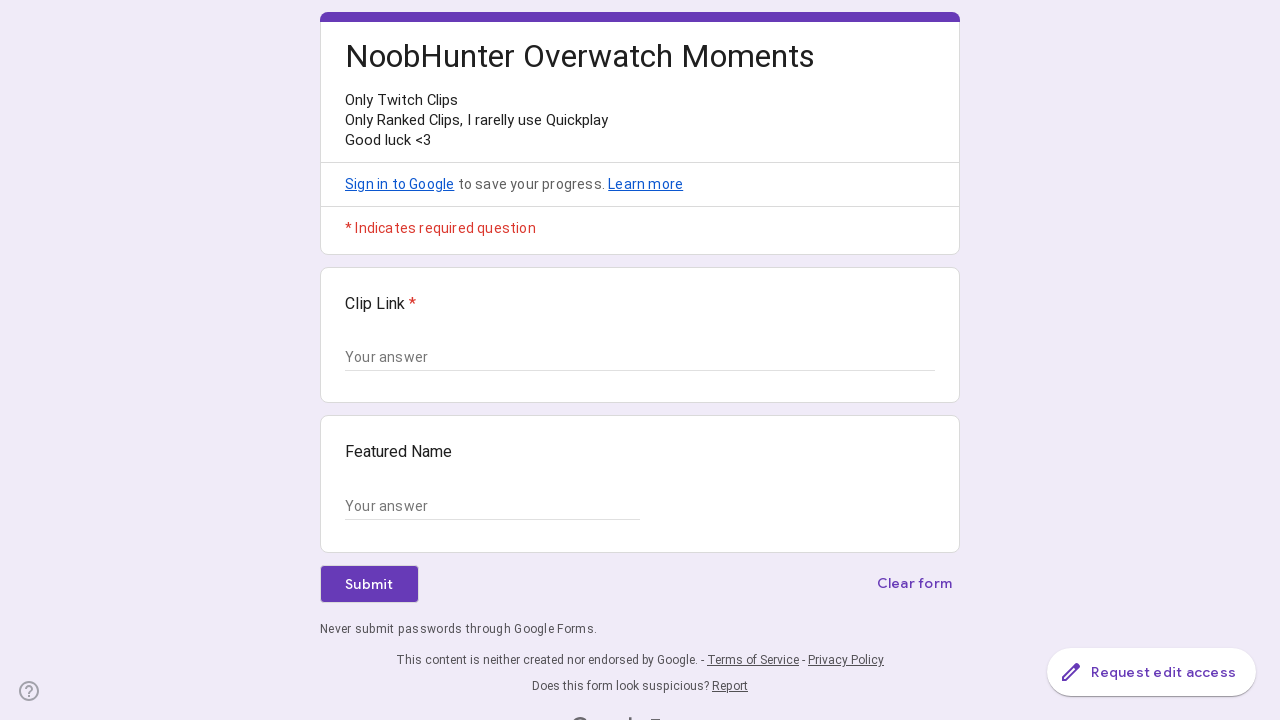

Navigated to NoobHunter clip submission form
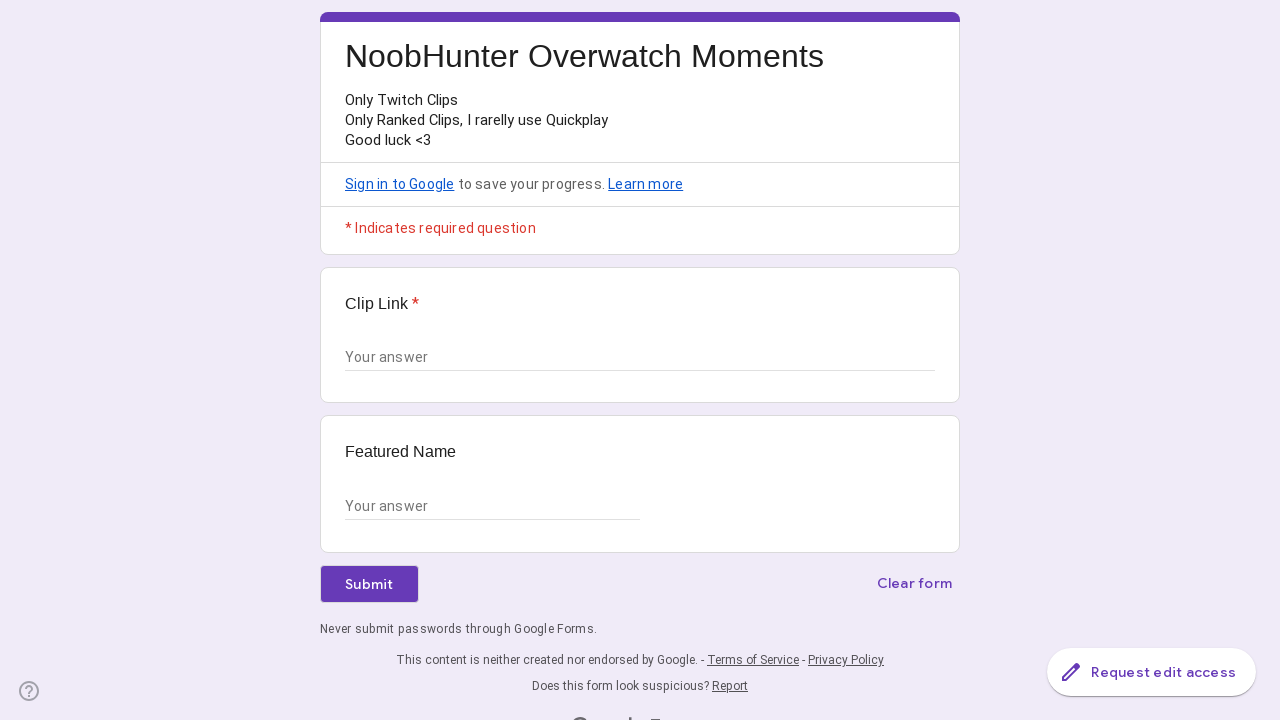

Clip Link field became visible
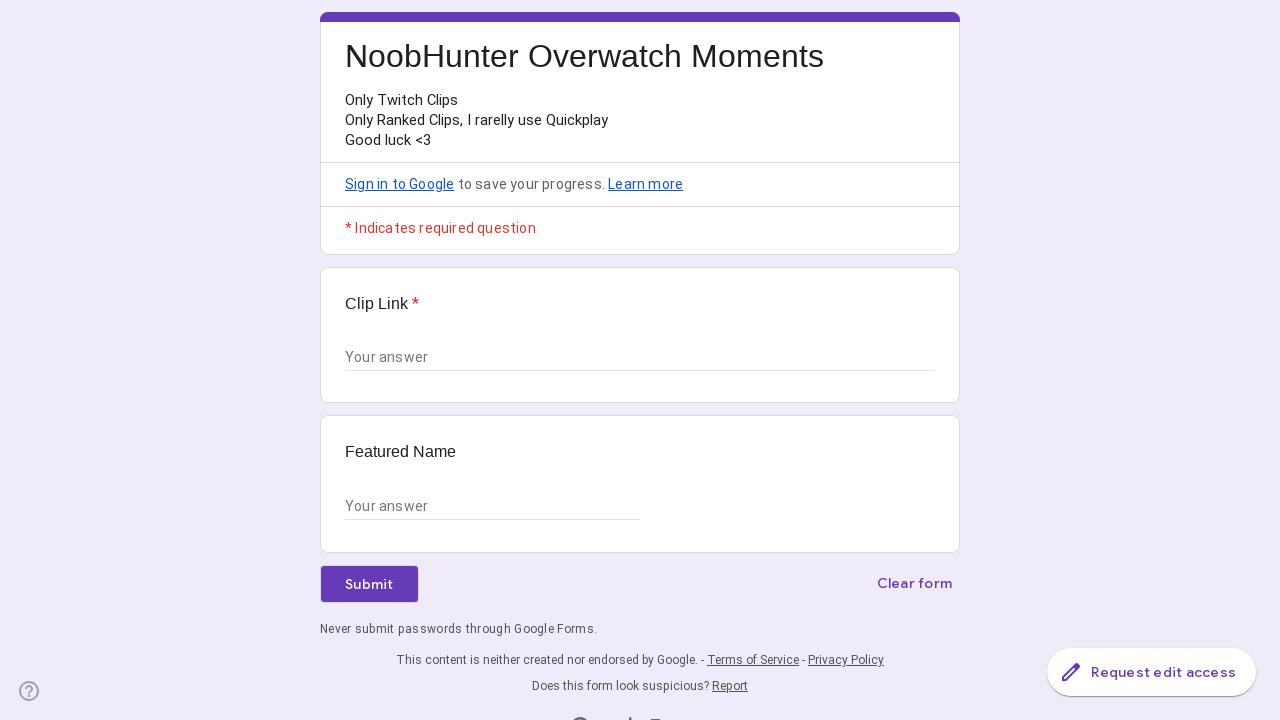

Filled Clip Link field with Twitch clip URL on xpath=//div[contains(@data-params, 'Clip Link')]//textarea
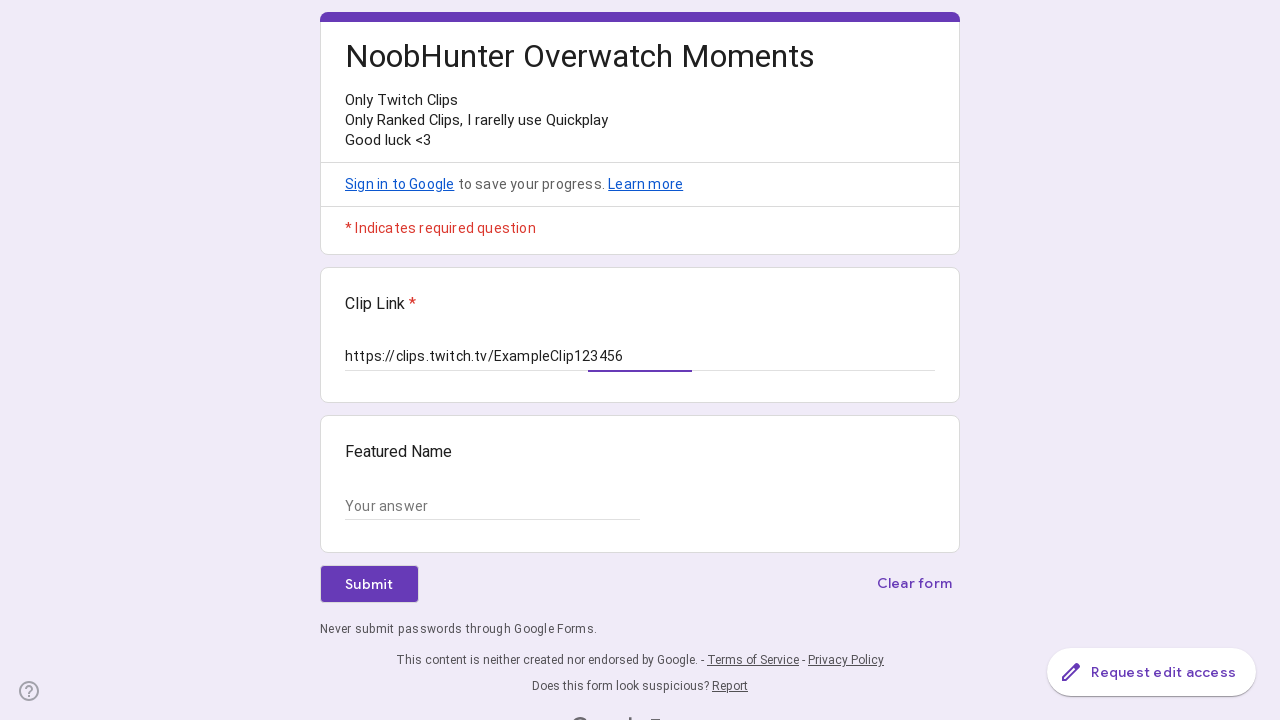

Featured Name field became visible
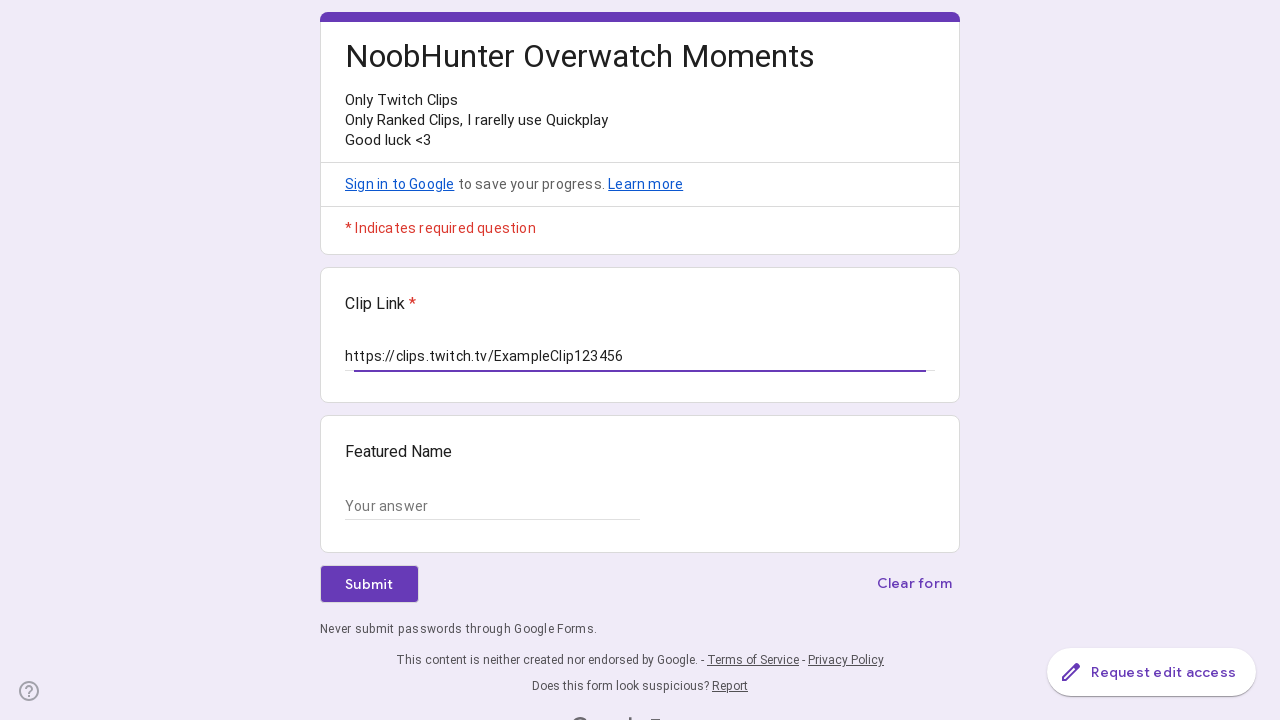

Filled Featured Name field with 'StreamerJohnDoe' on xpath=//div[contains(@data-params, 'Featured Name')]//input
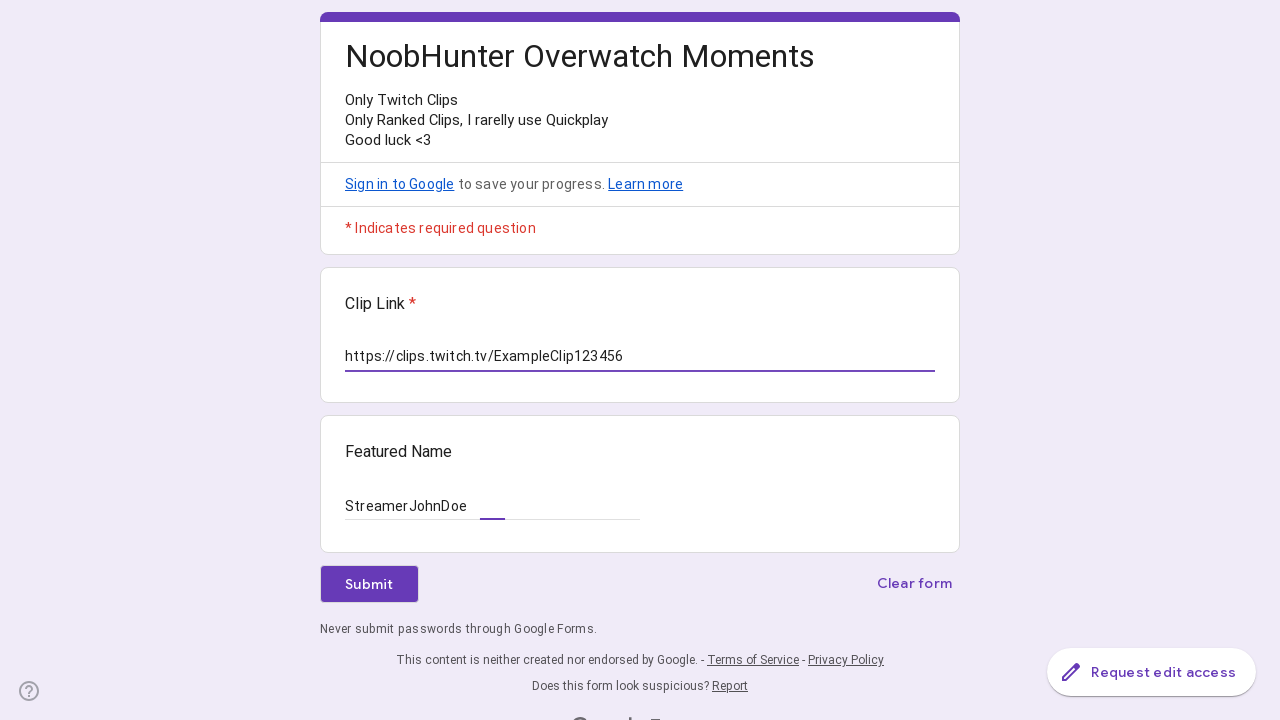

Submit button became visible
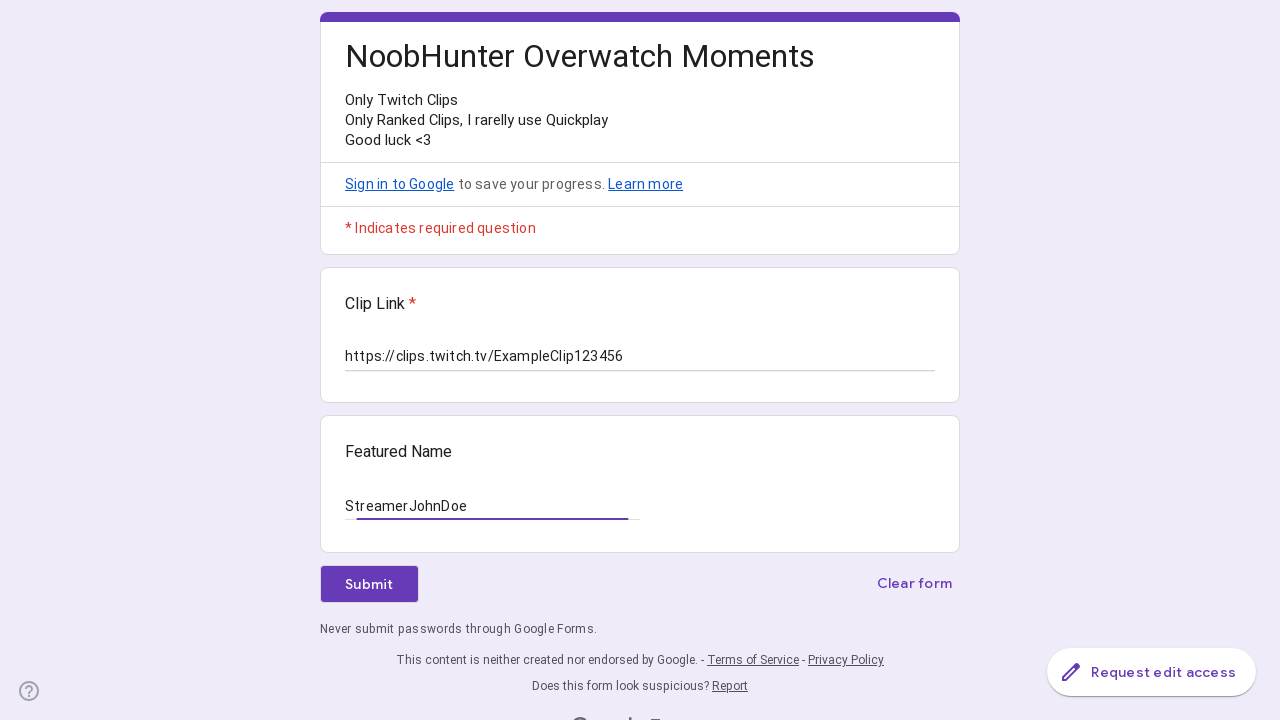

Clicked Submit button to submit the form at (369, 584) on xpath=//span[text()='Submit']
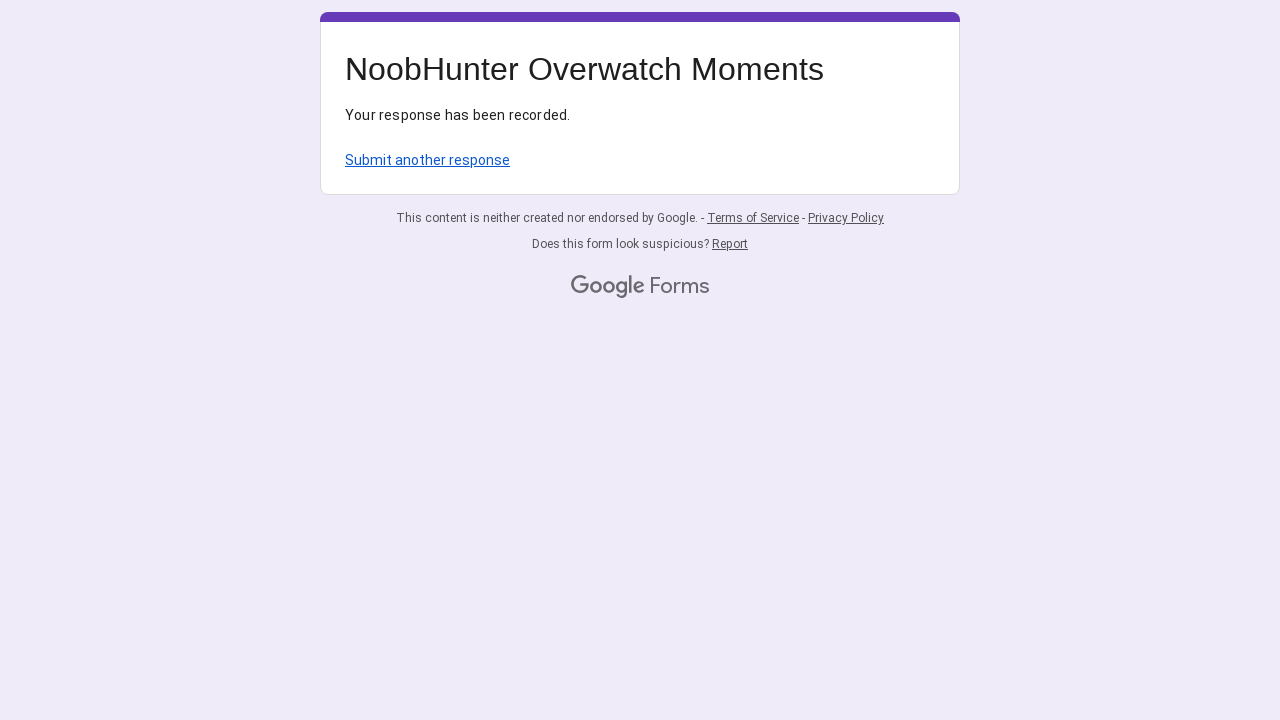

Form submission confirmed - 'Submit another response' message appeared
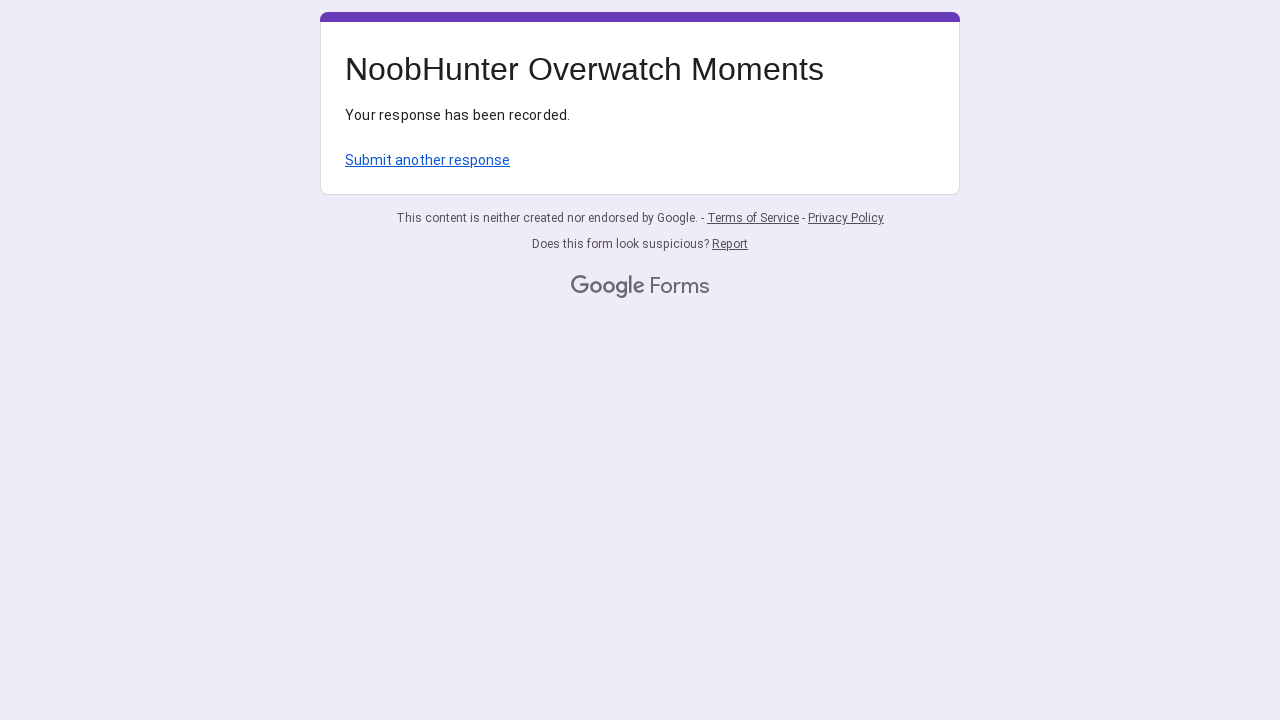

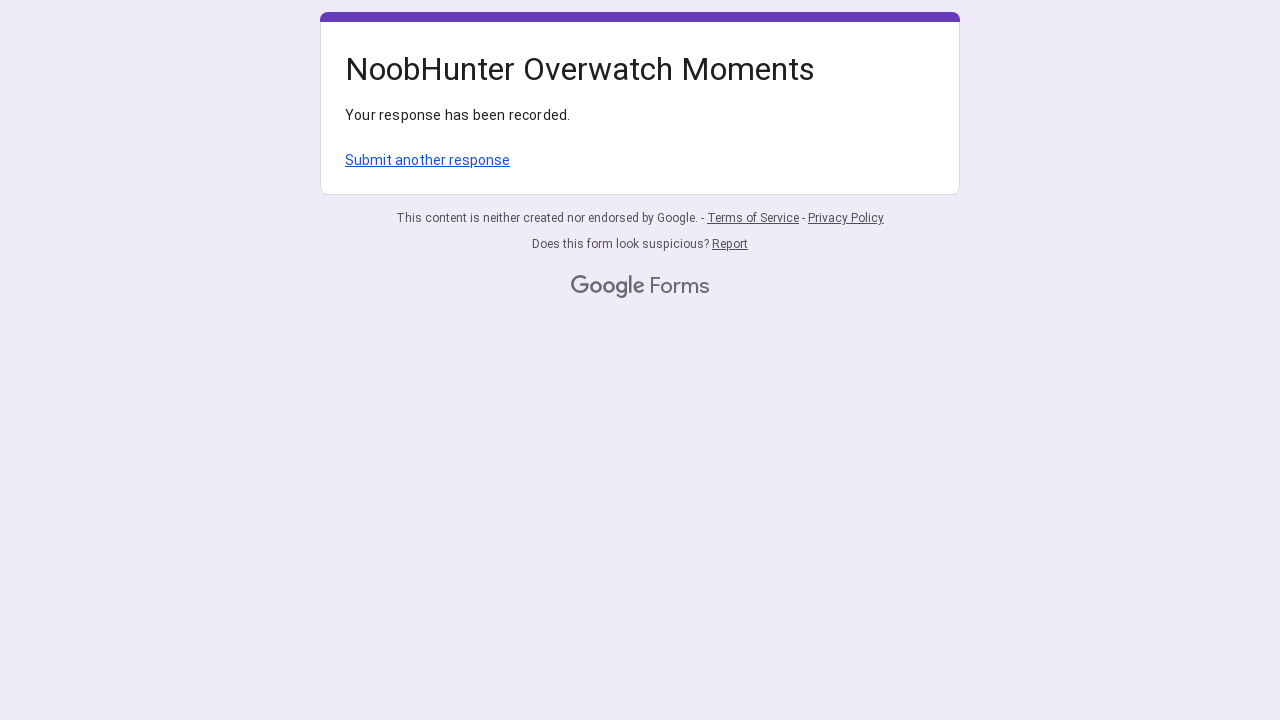